Tests the Busbud bus booking search by entering an origin city, selecting from autocomplete suggestions, and entering a destination city.

Starting URL: https://www.busbud.com/

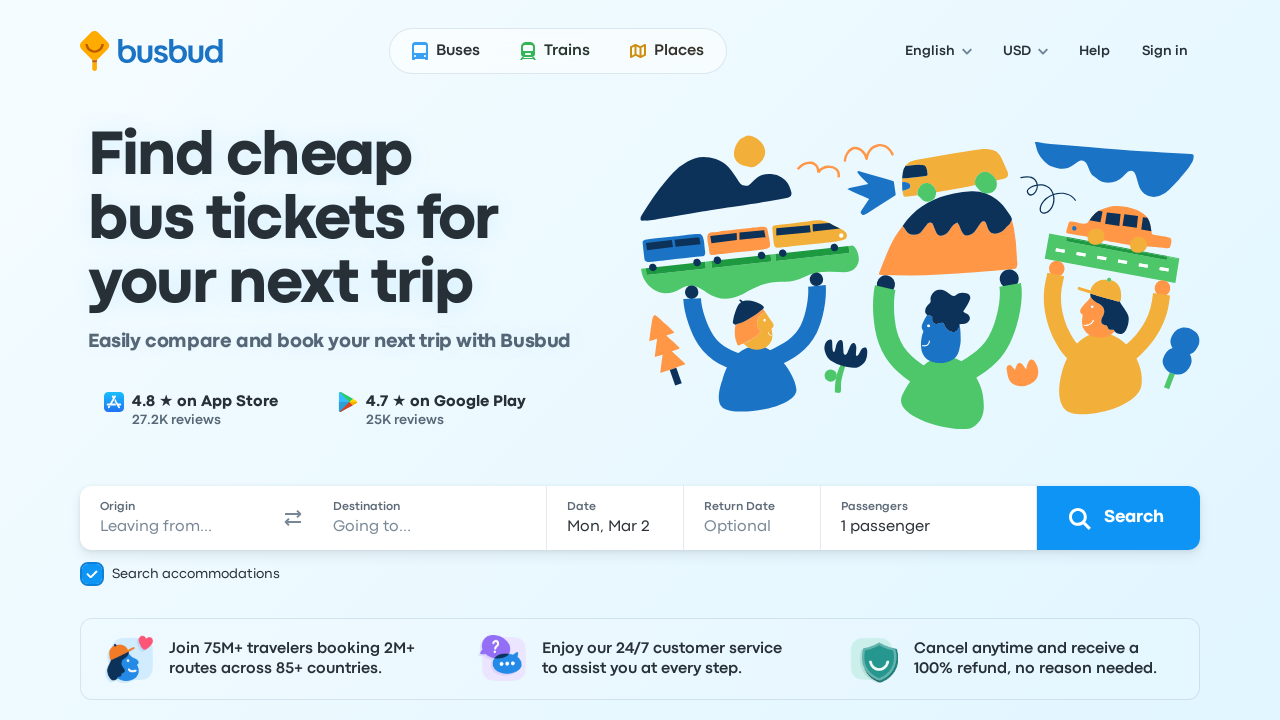

Filled origin city input with 'Los' on #origin-c1ty-input
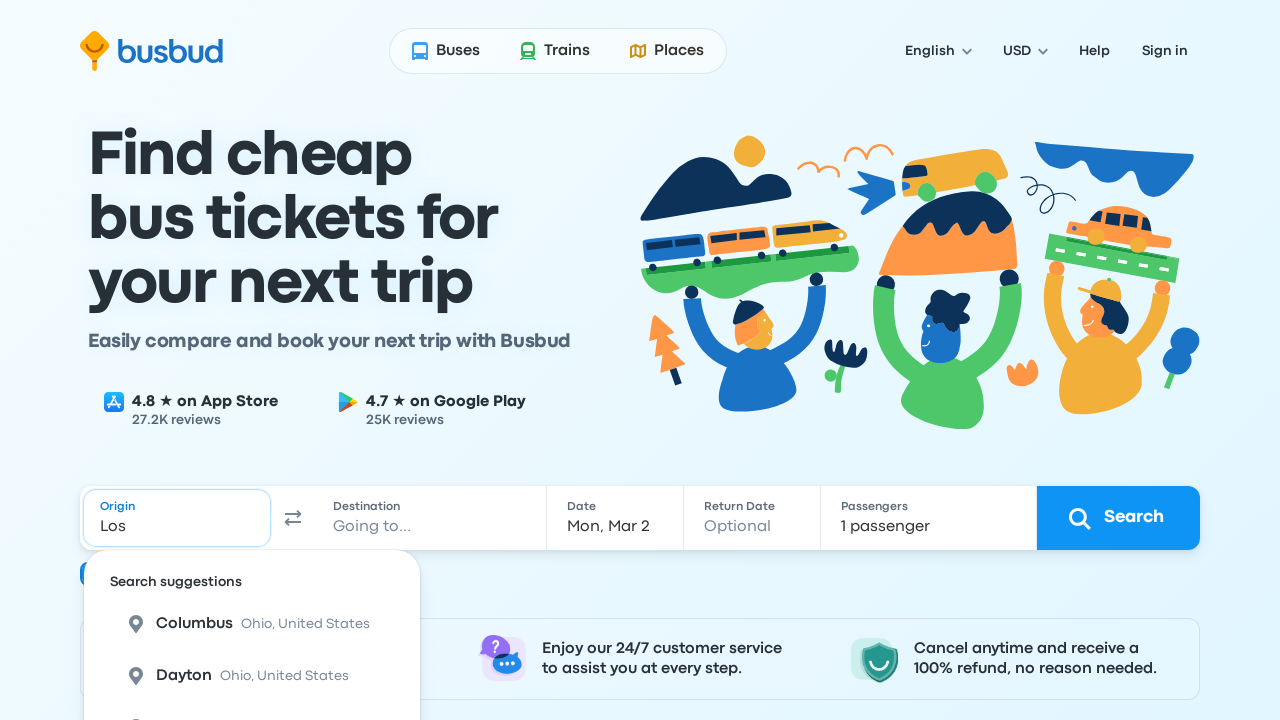

Waited for autocomplete suggestions to appear
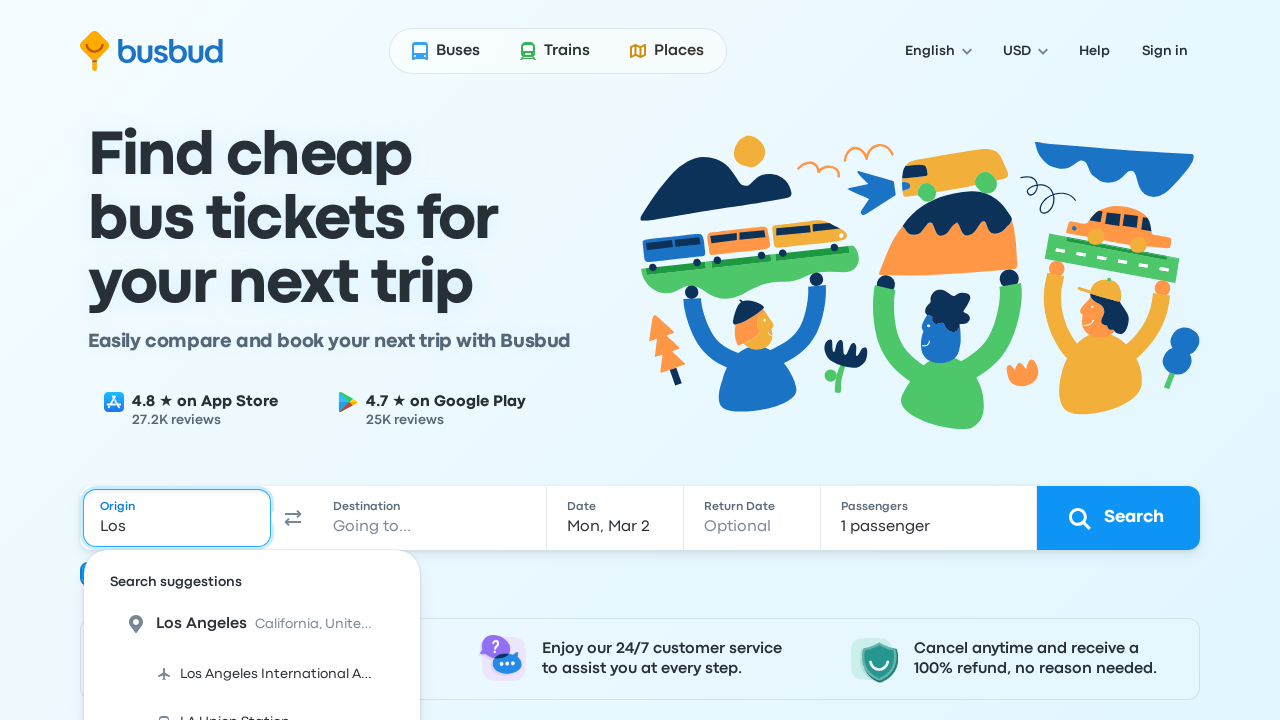

Pressed ArrowDown to navigate autocomplete suggestions on #origin-c1ty-input
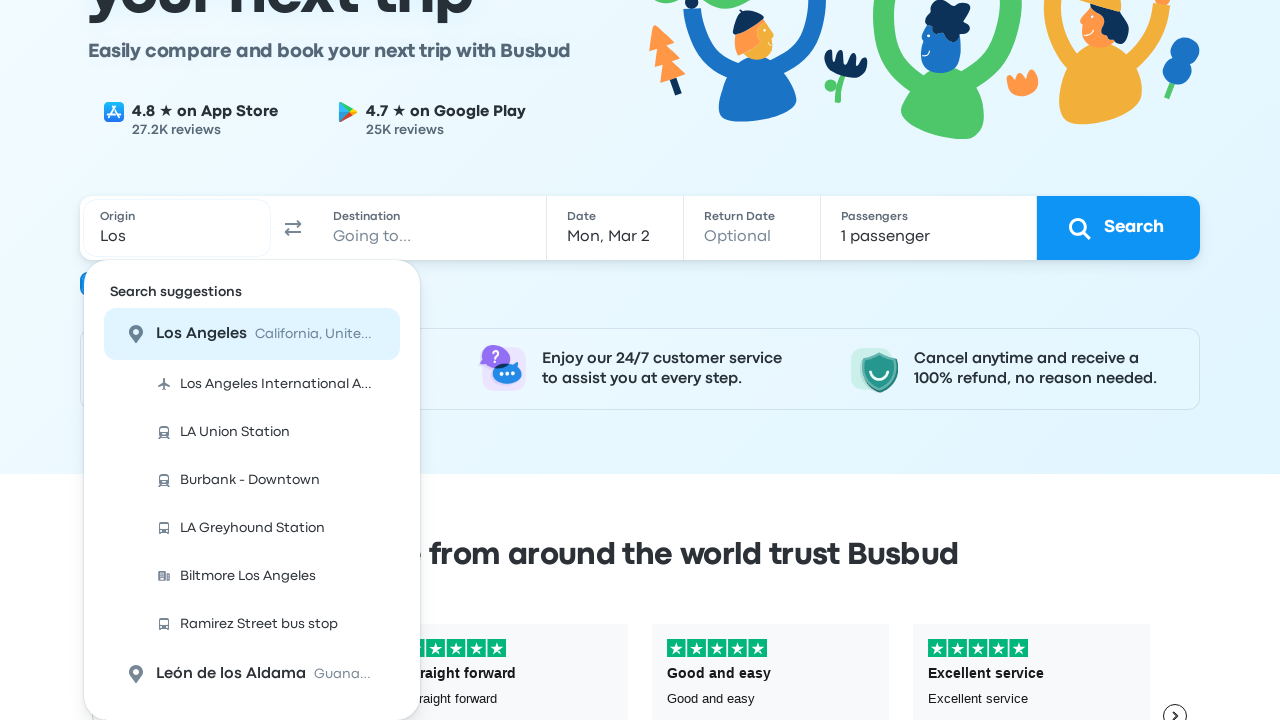

Pressed Enter to select origin city from autocomplete on #origin-c1ty-input
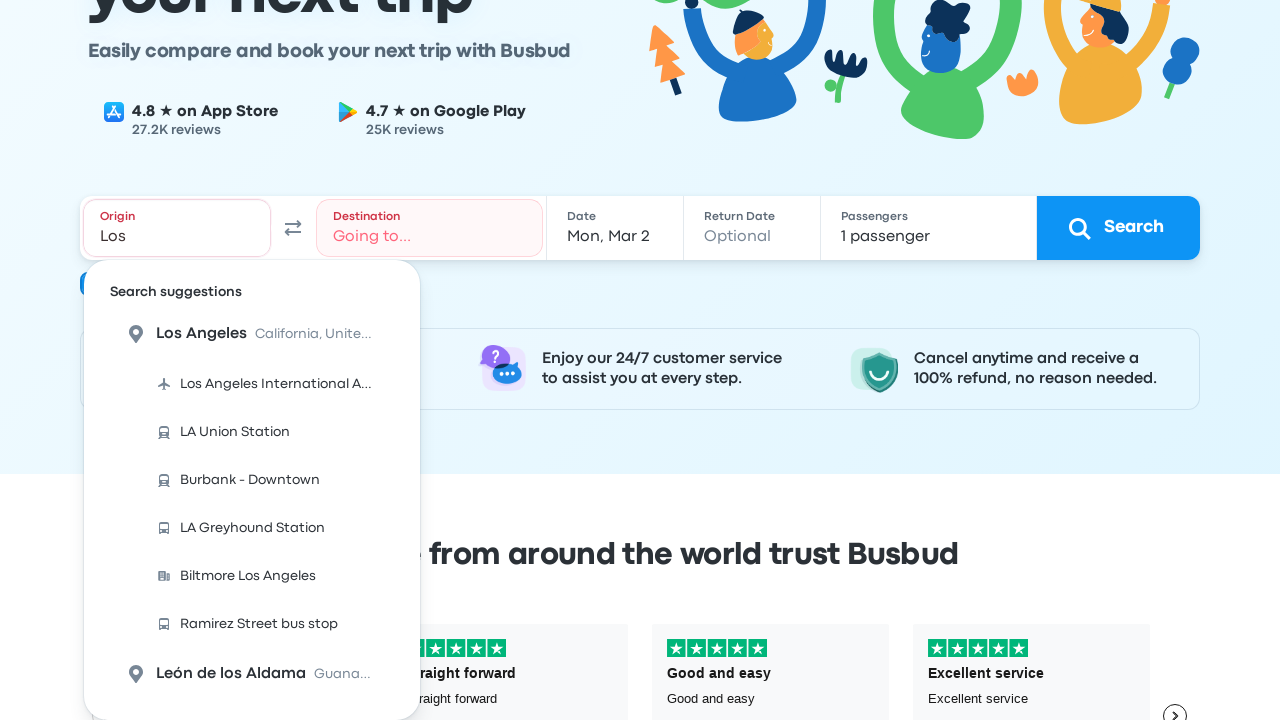

Waited for origin city selection to register
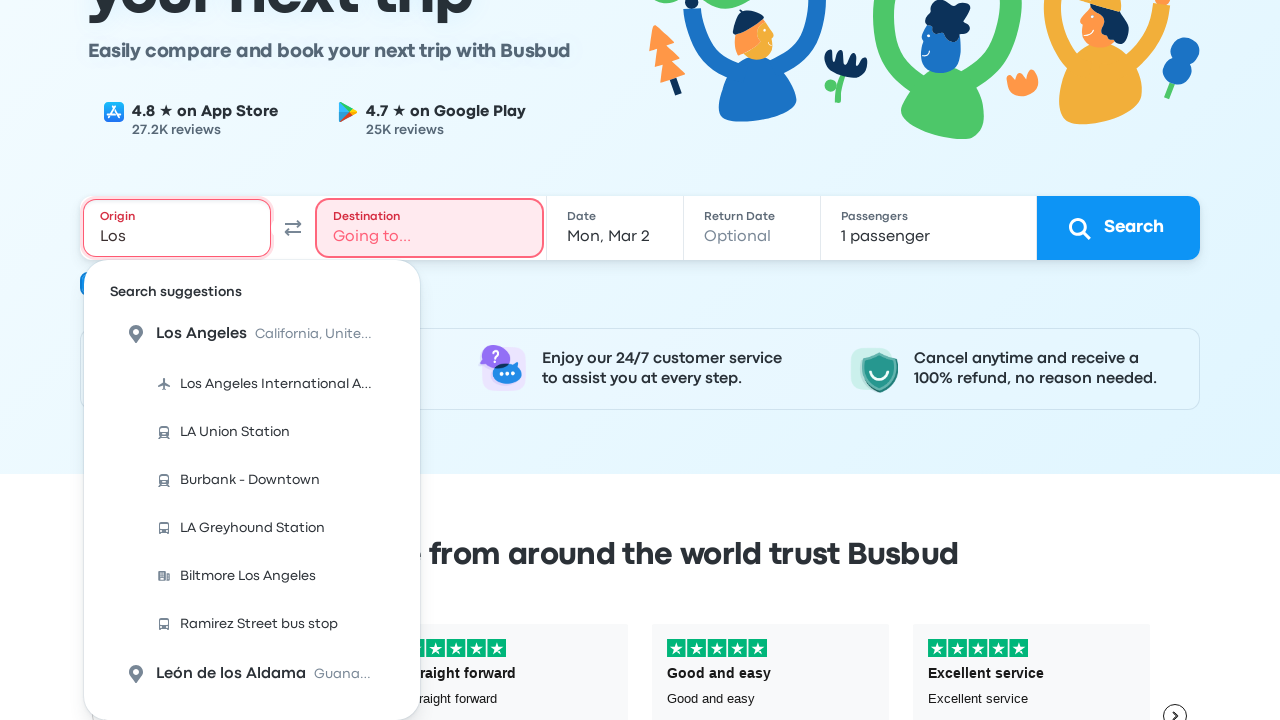

Filled destination city input with 'San Francisco' on #destination-c1ty-input
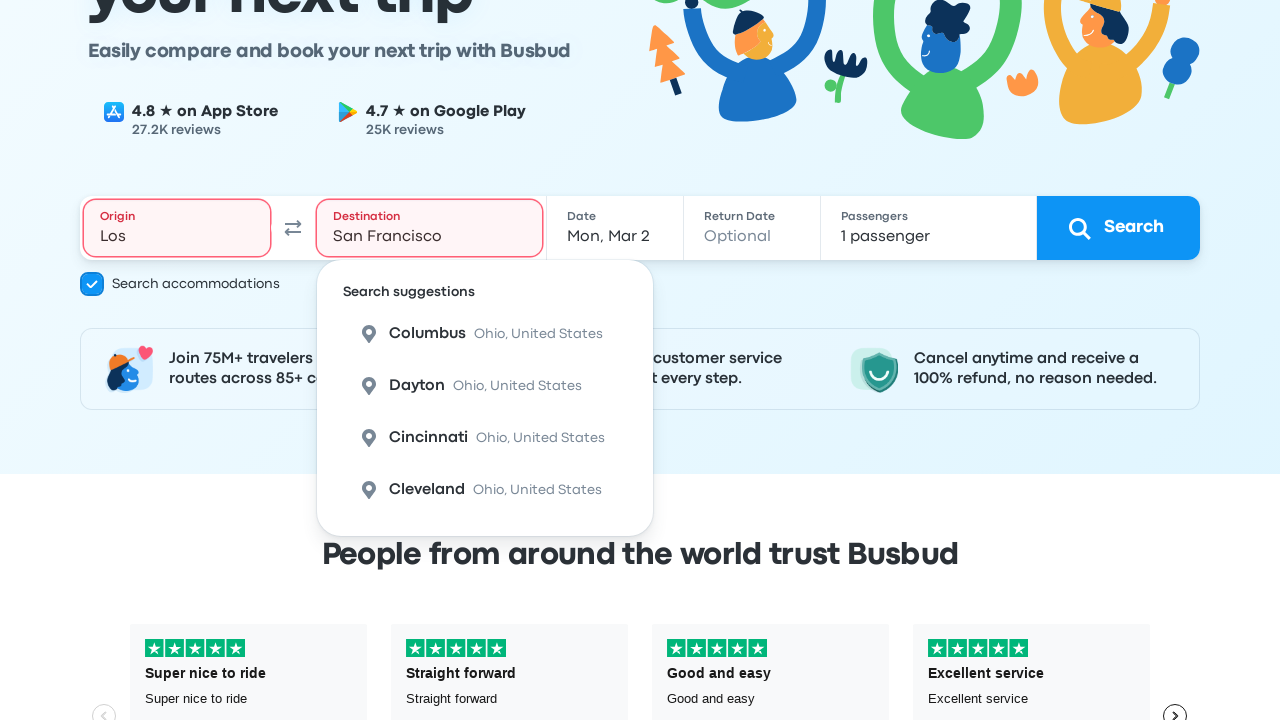

Waited for destination autocomplete suggestions to appear
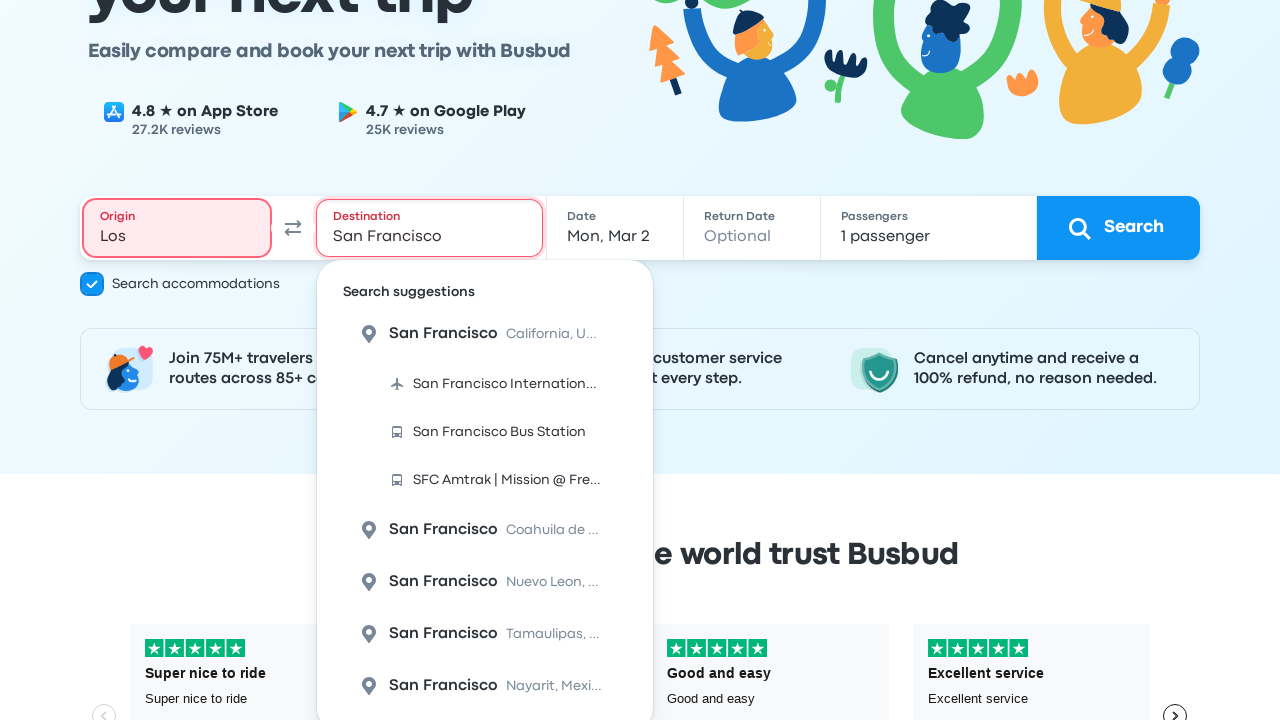

Pressed ArrowDown to navigate destination autocomplete suggestions on #destination-c1ty-input
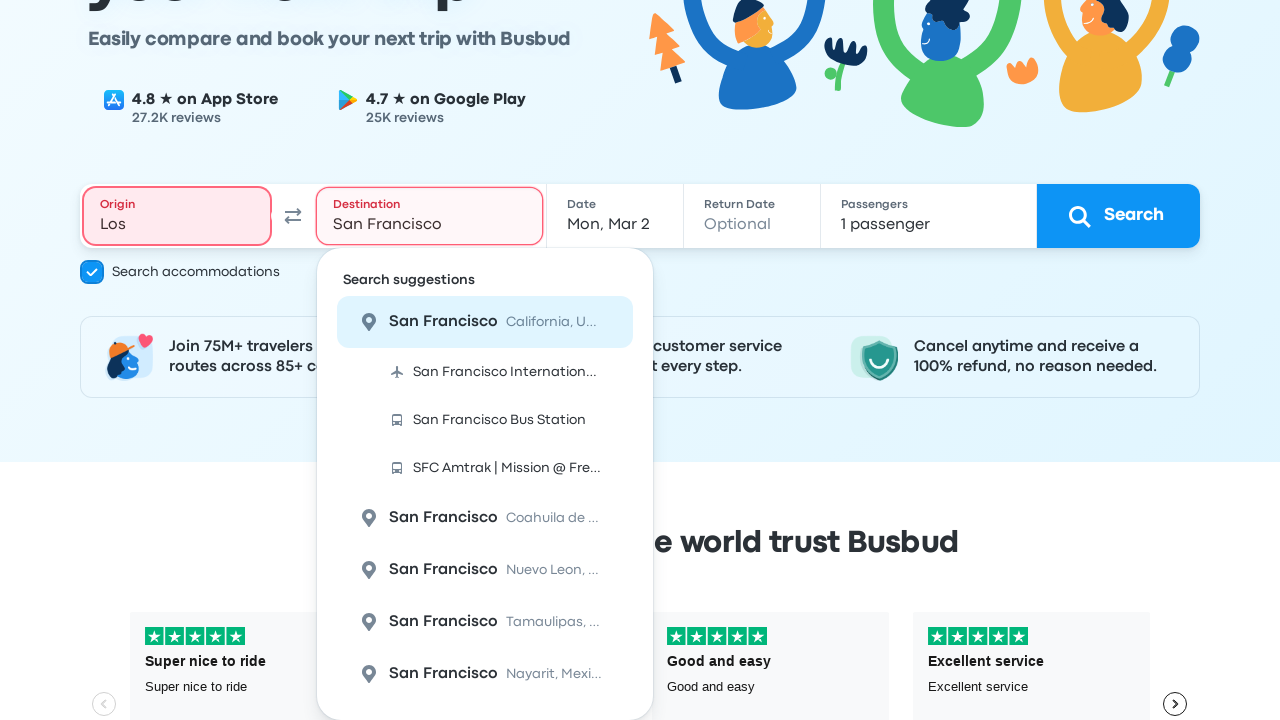

Pressed Enter to select destination city from autocomplete on #destination-c1ty-input
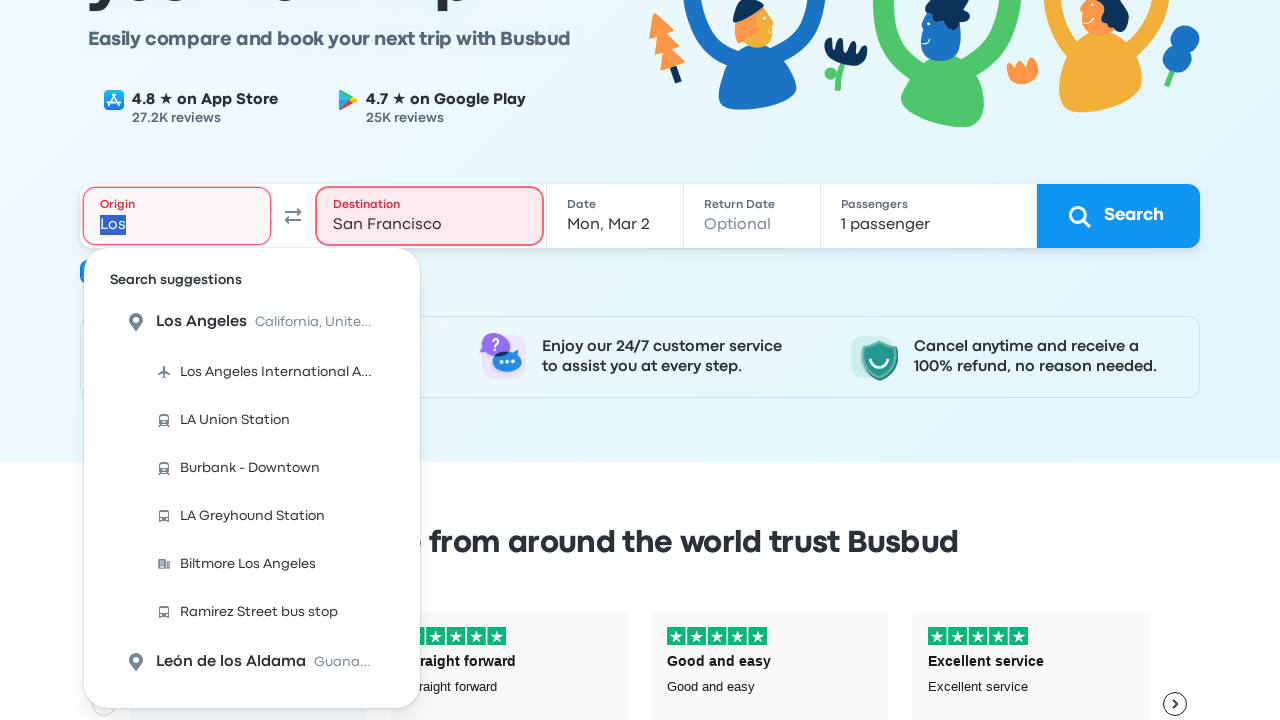

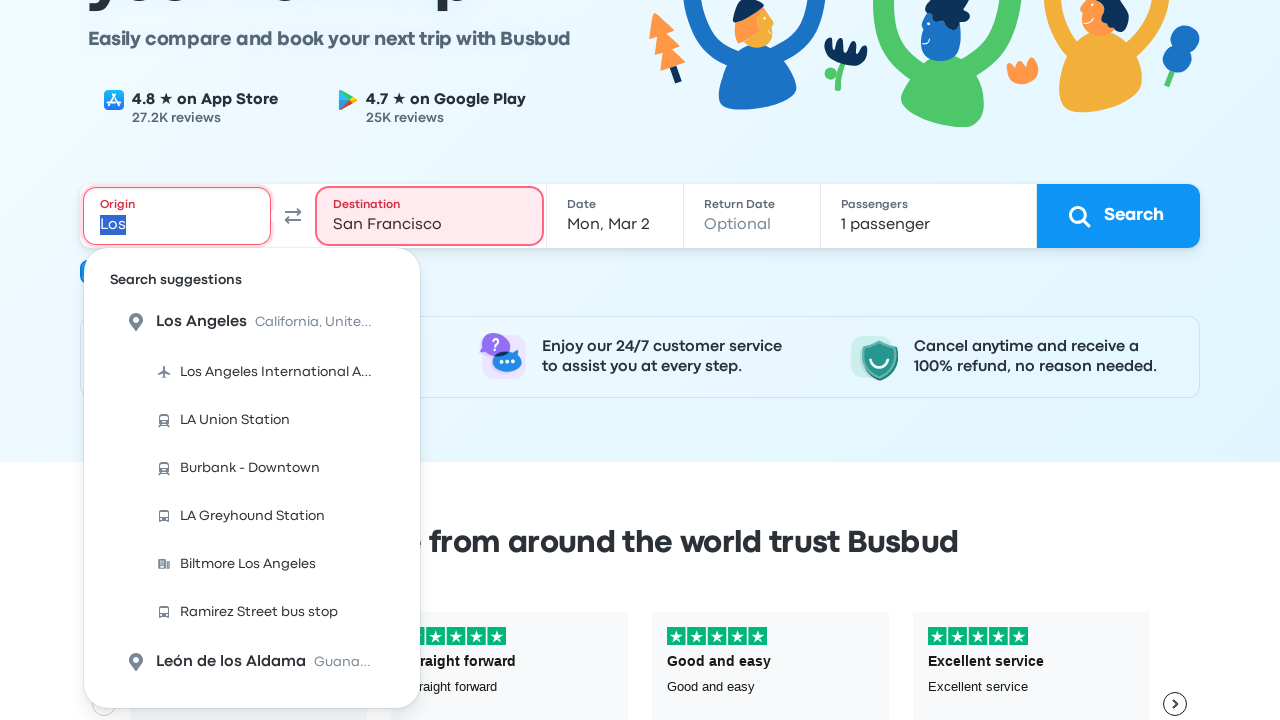